Tests drag and drop functionality on jQuery UI demo page by dragging an element from source to target location

Starting URL: https://jqueryui.com/droppable/

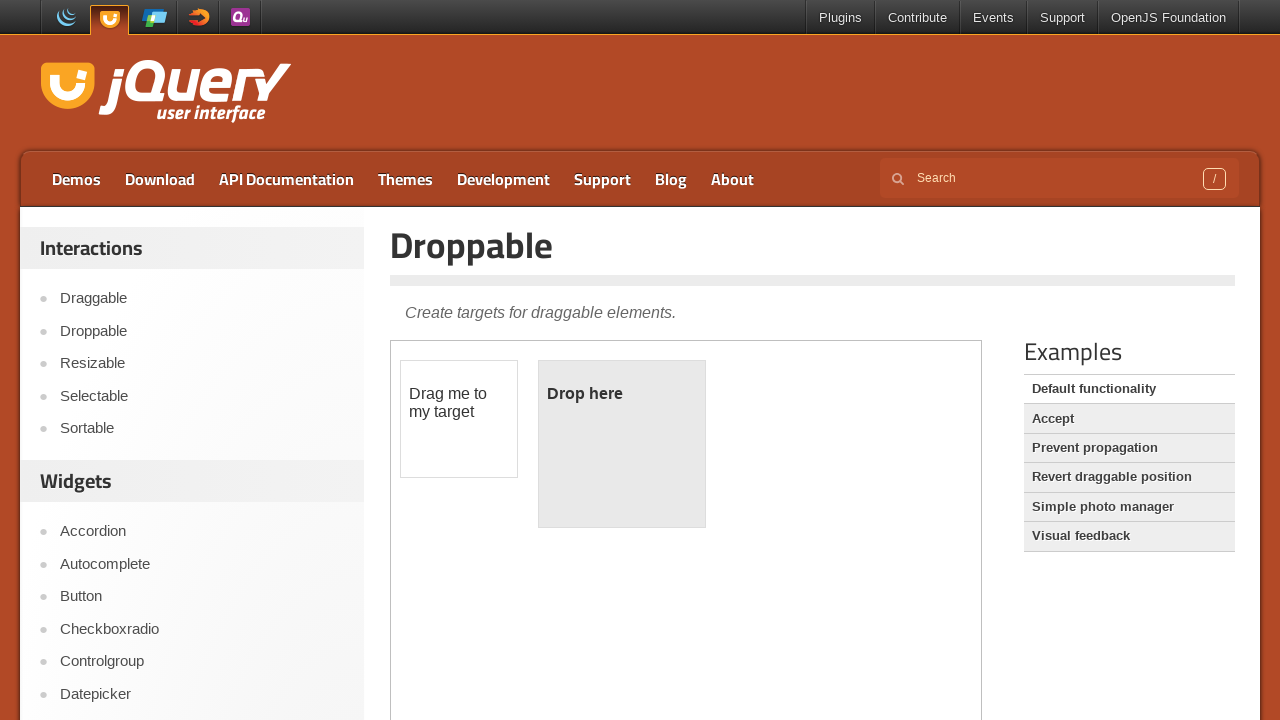

Waited for page description 'Create targets for draggable elements.' to be visible
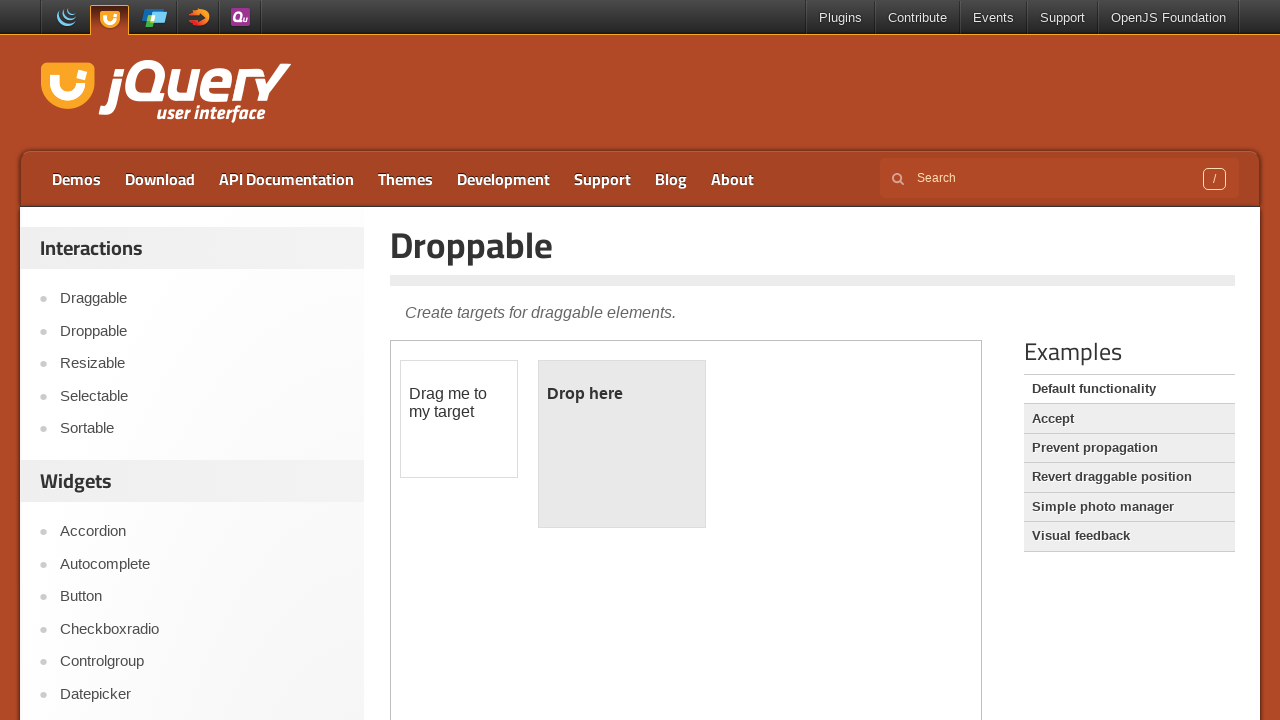

Located the demo iframe
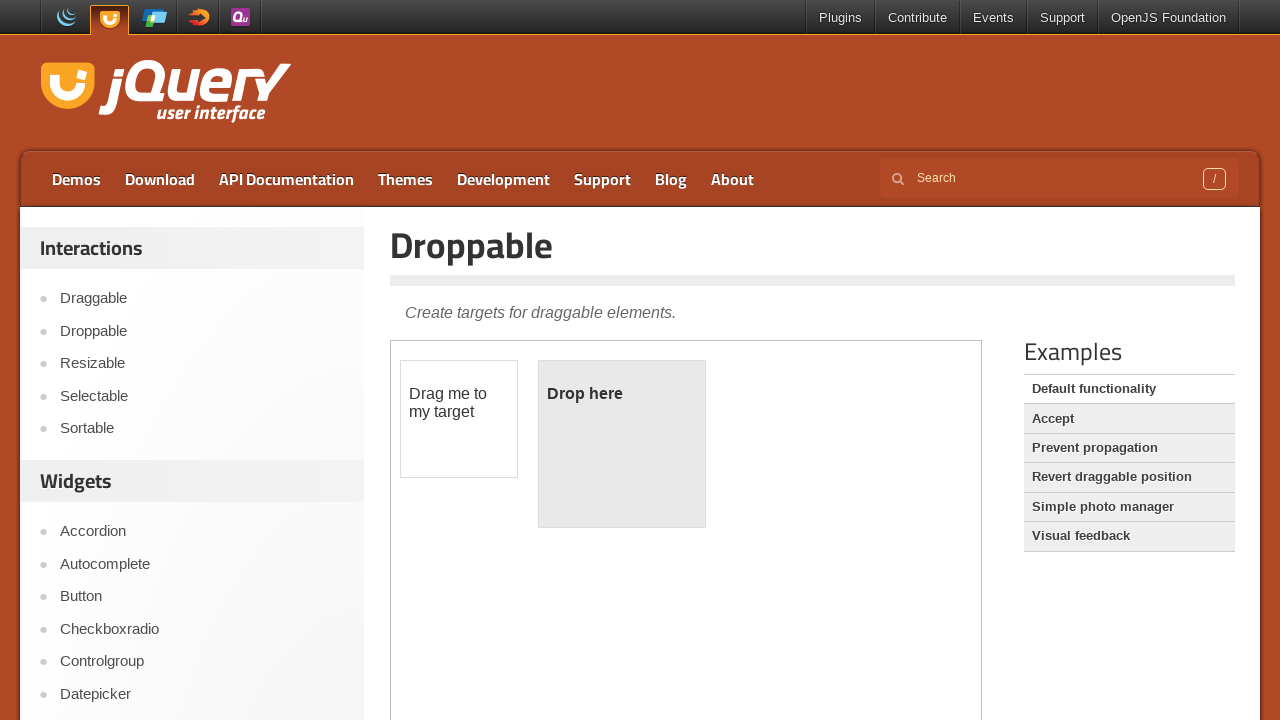

Located the draggable source element
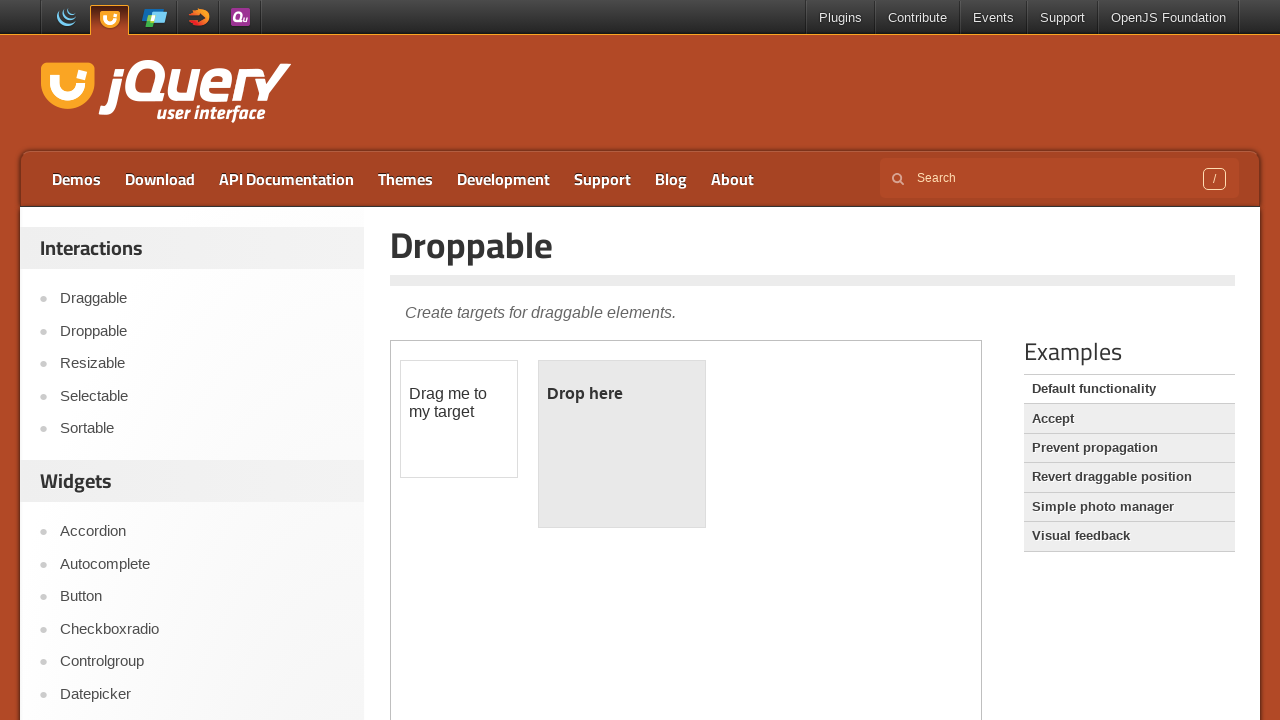

Located the droppable target element
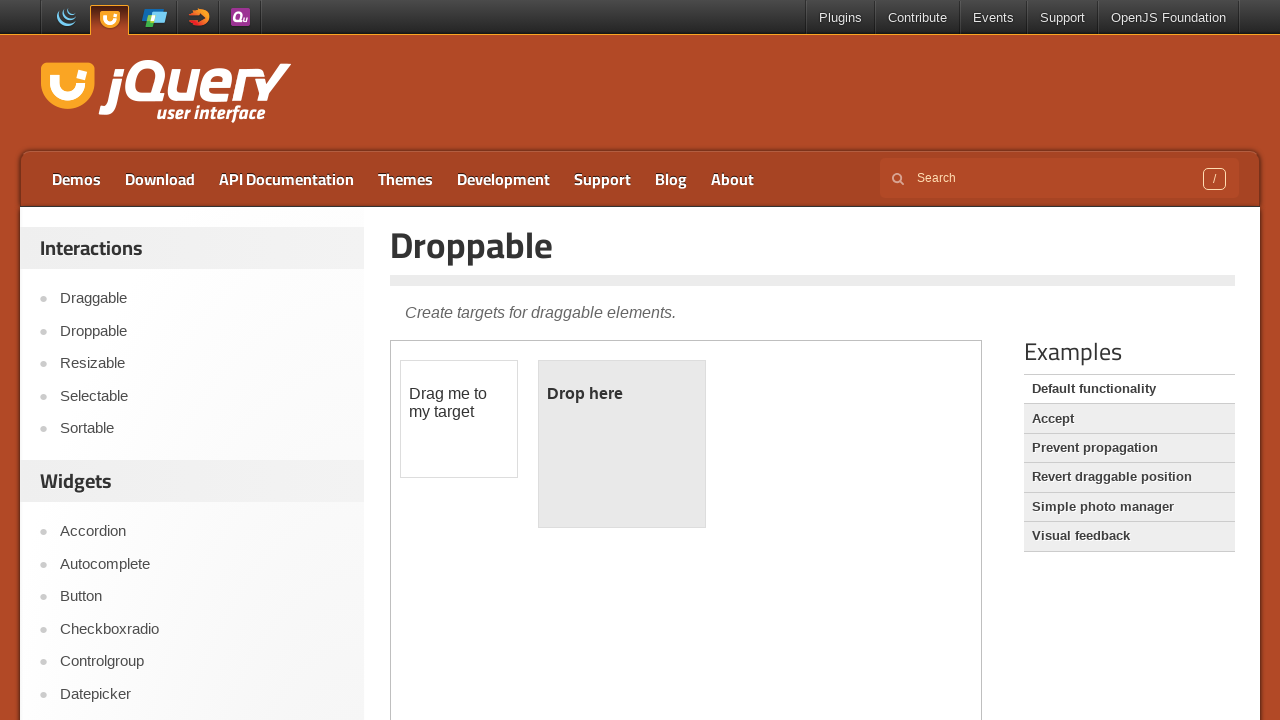

Dragged the draggable element to the droppable target at (622, 444)
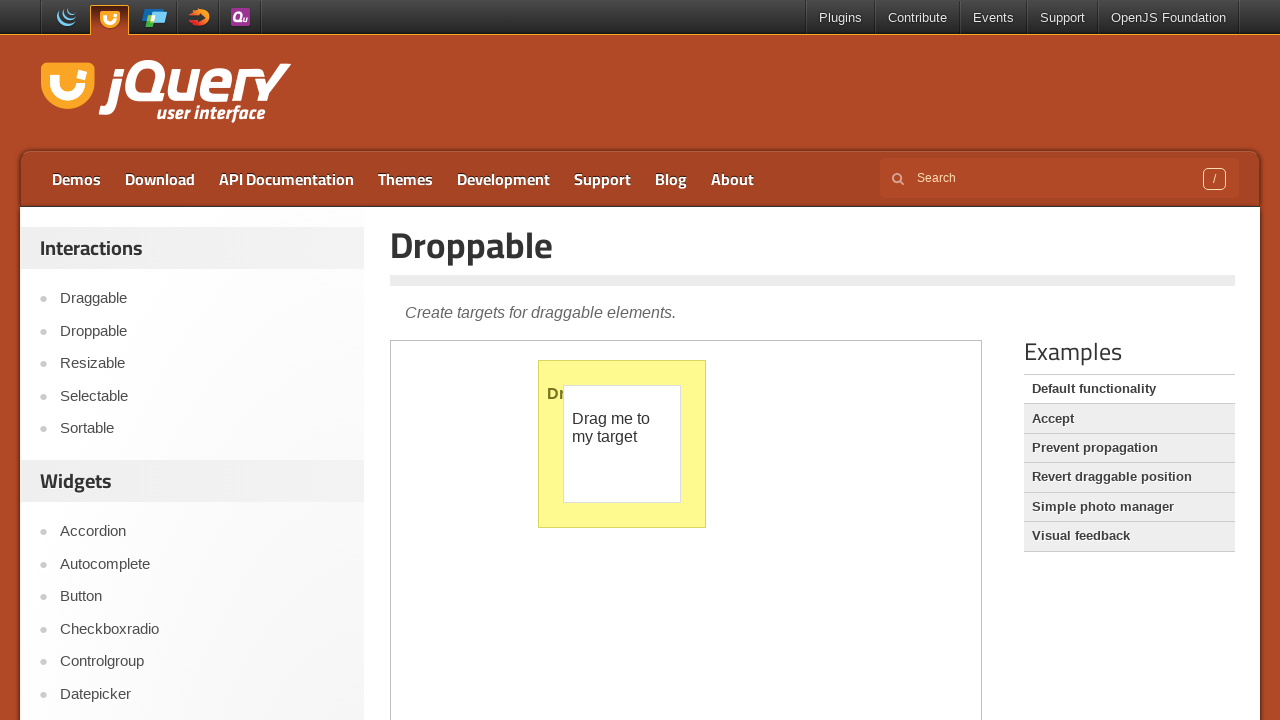

Waited 1 second to observe the drag and drop result
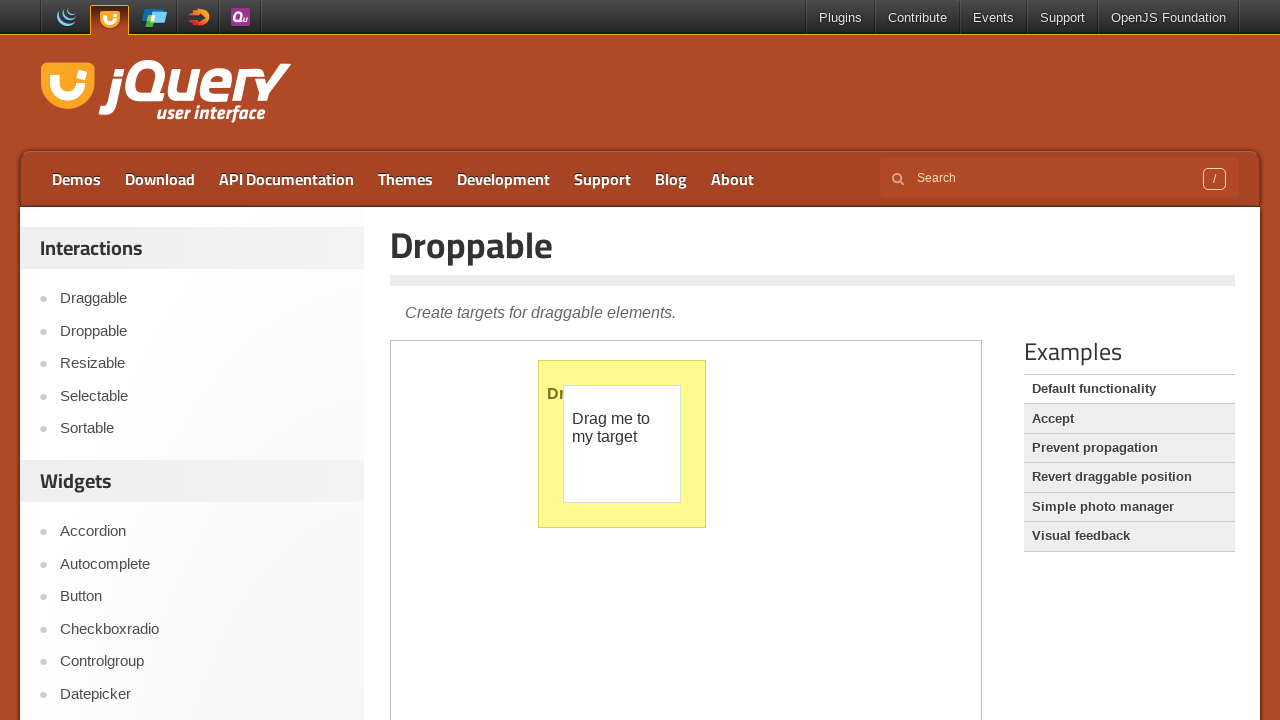

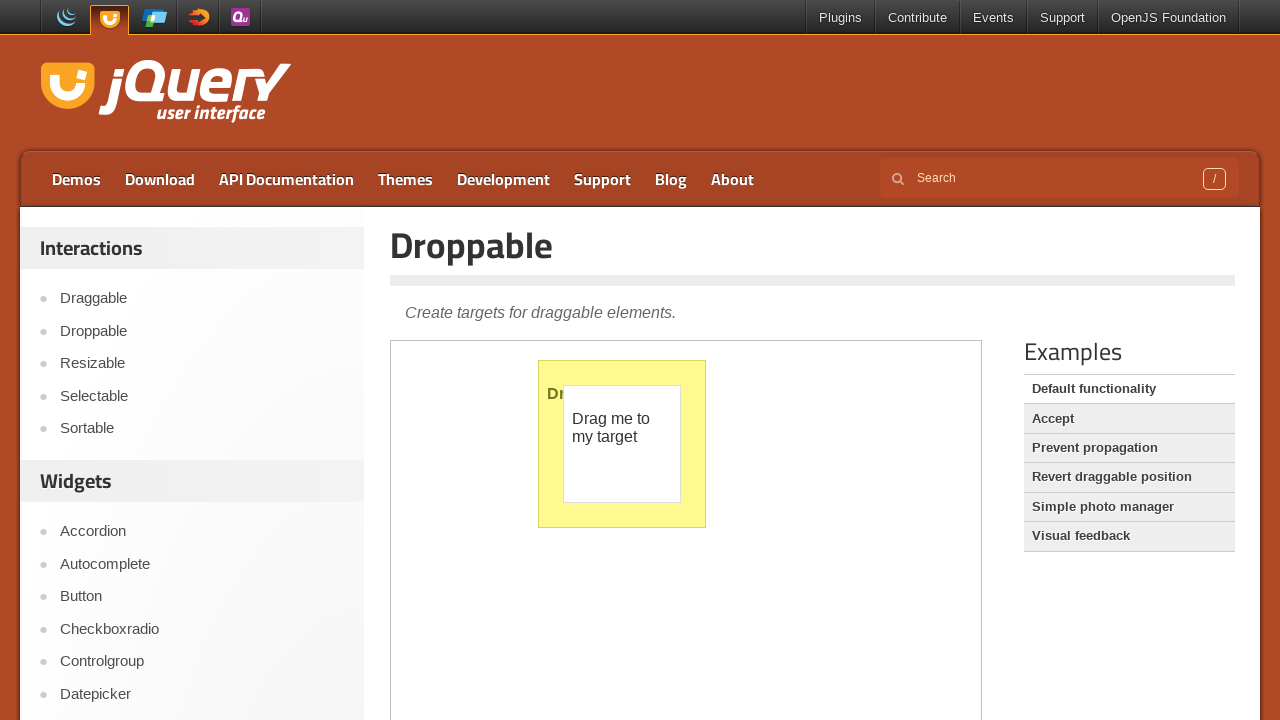